Navigates to RedBus website and waits for the page to load, monitoring console messages during the process.

Starting URL: https://www.redbus.in

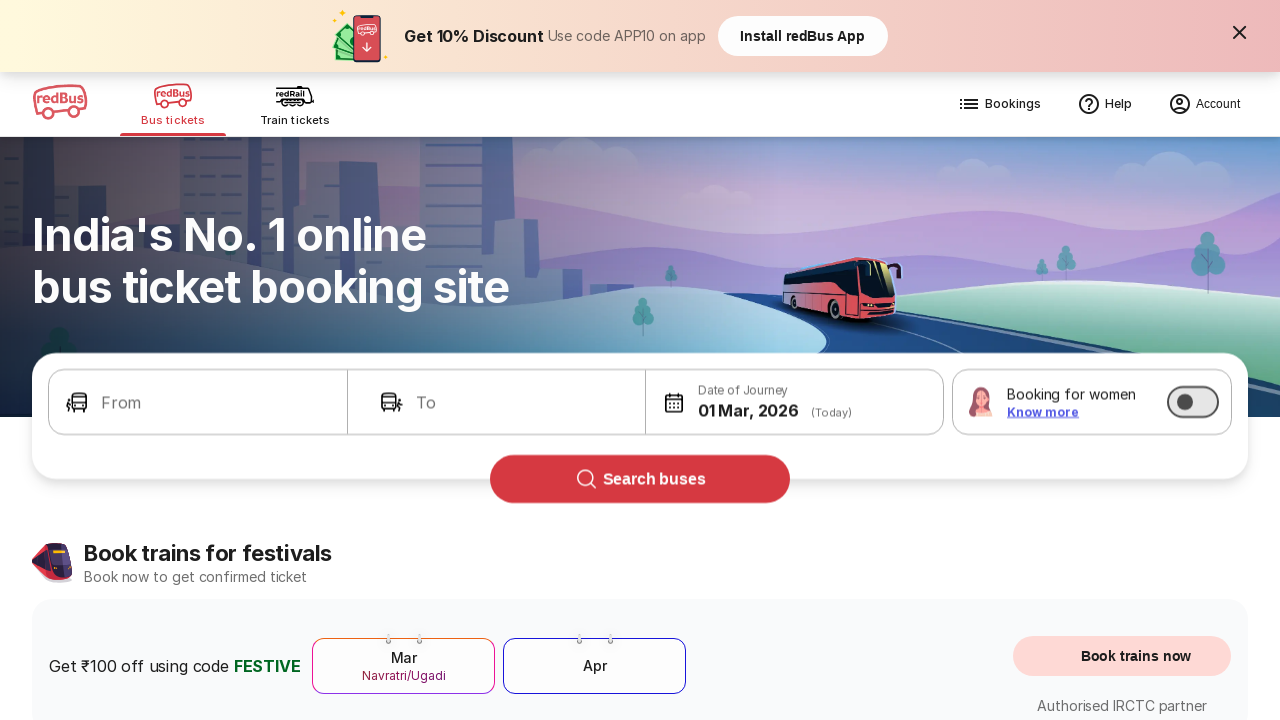

Set up console message listener to monitor all console logs
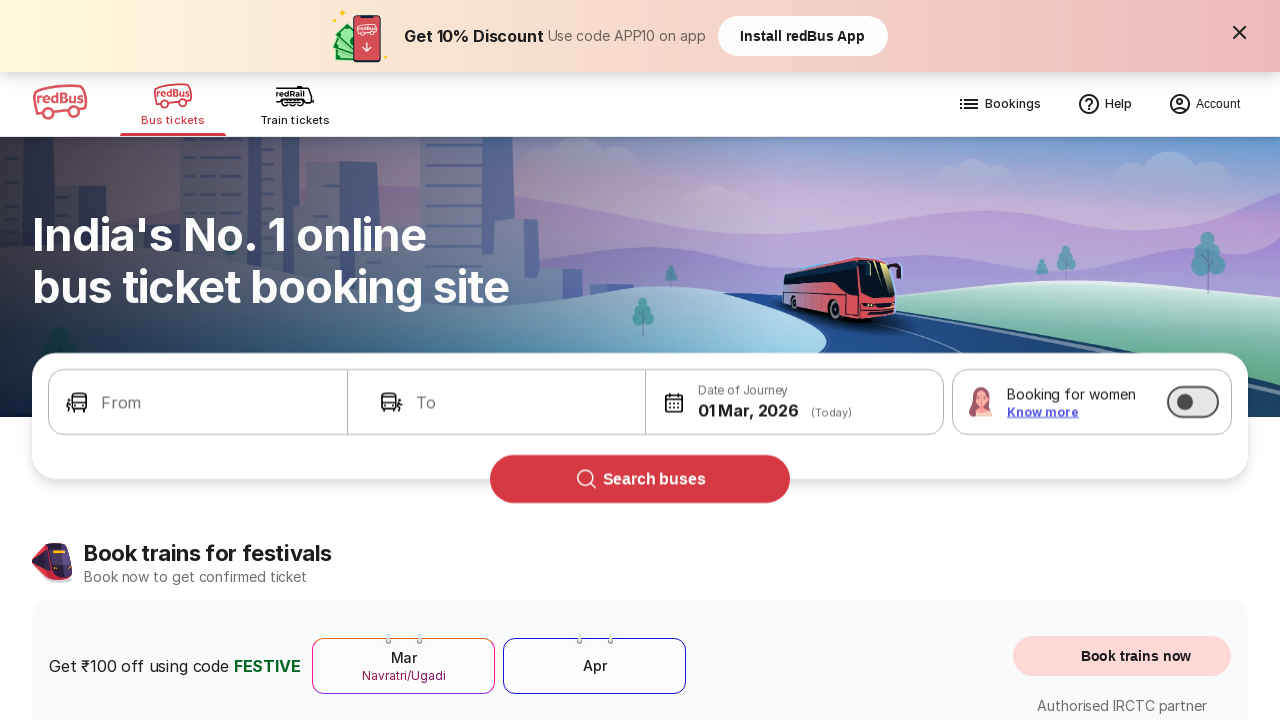

Waited for page to load completely (networkidle state reached)
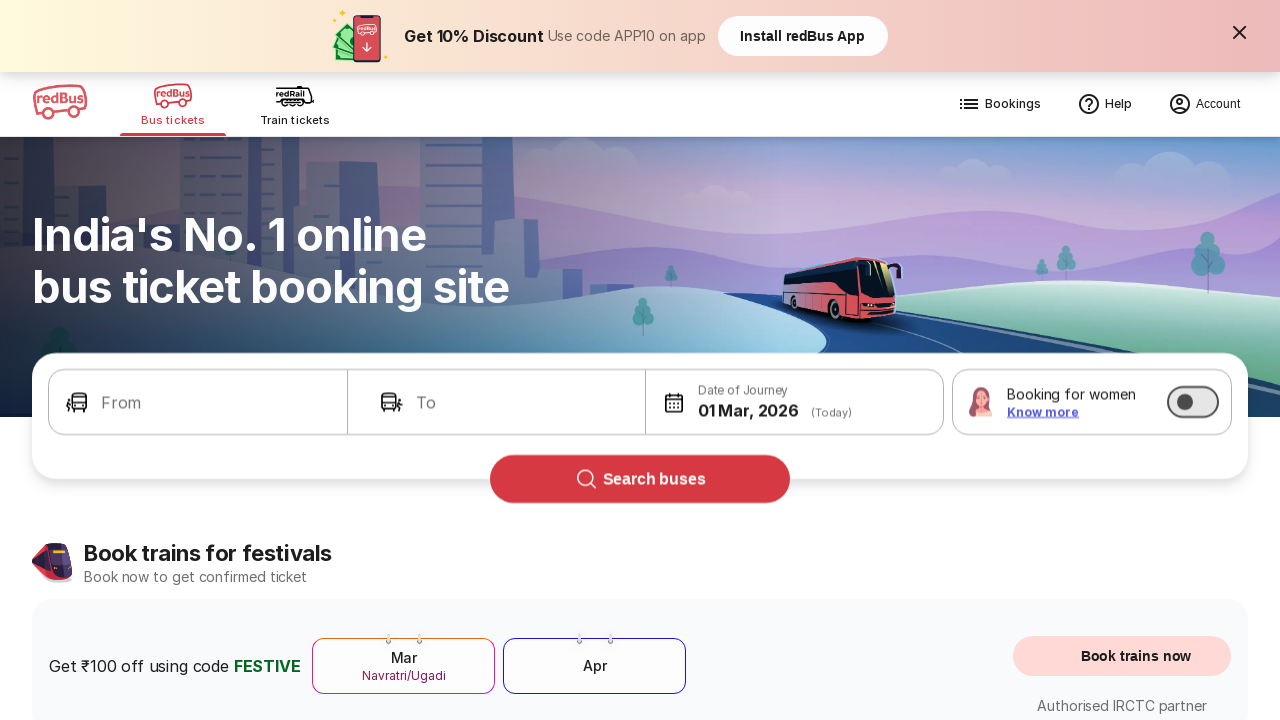

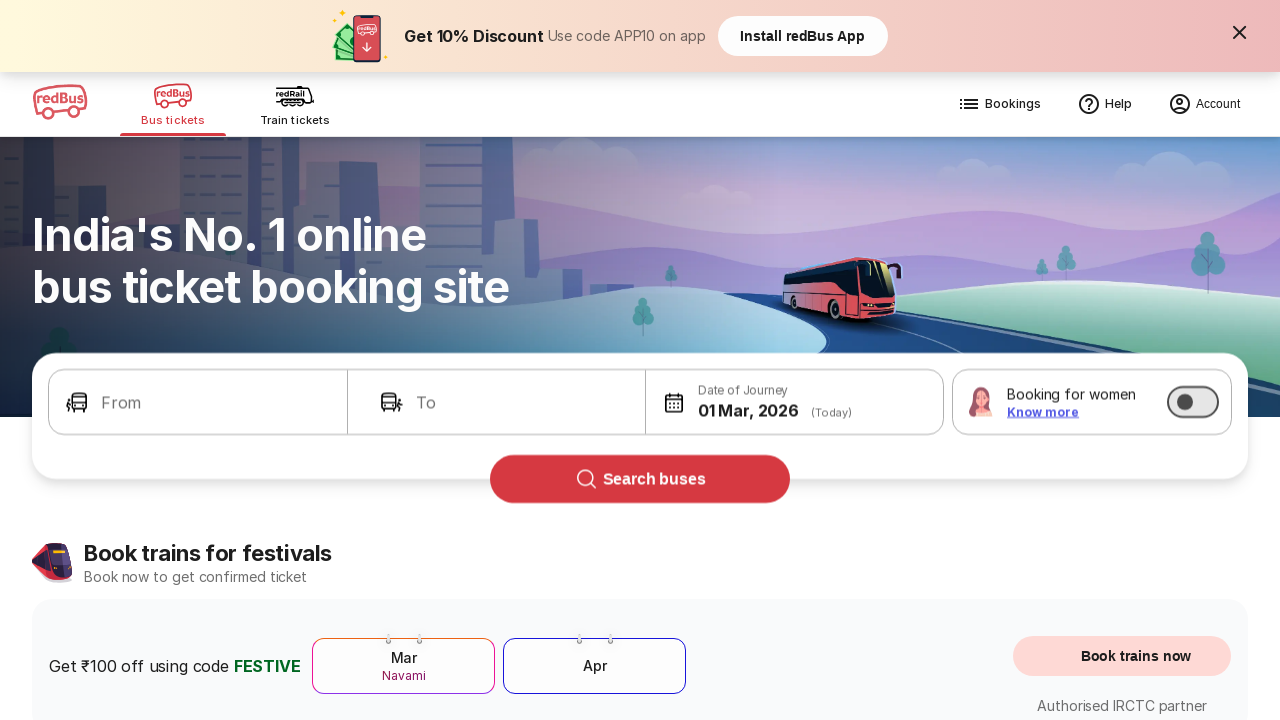